Tests form submission on an Angular practice page by filling in email, password, name fields and submitting the form

Starting URL: https://rahulshettyacademy.com/angularpractice/

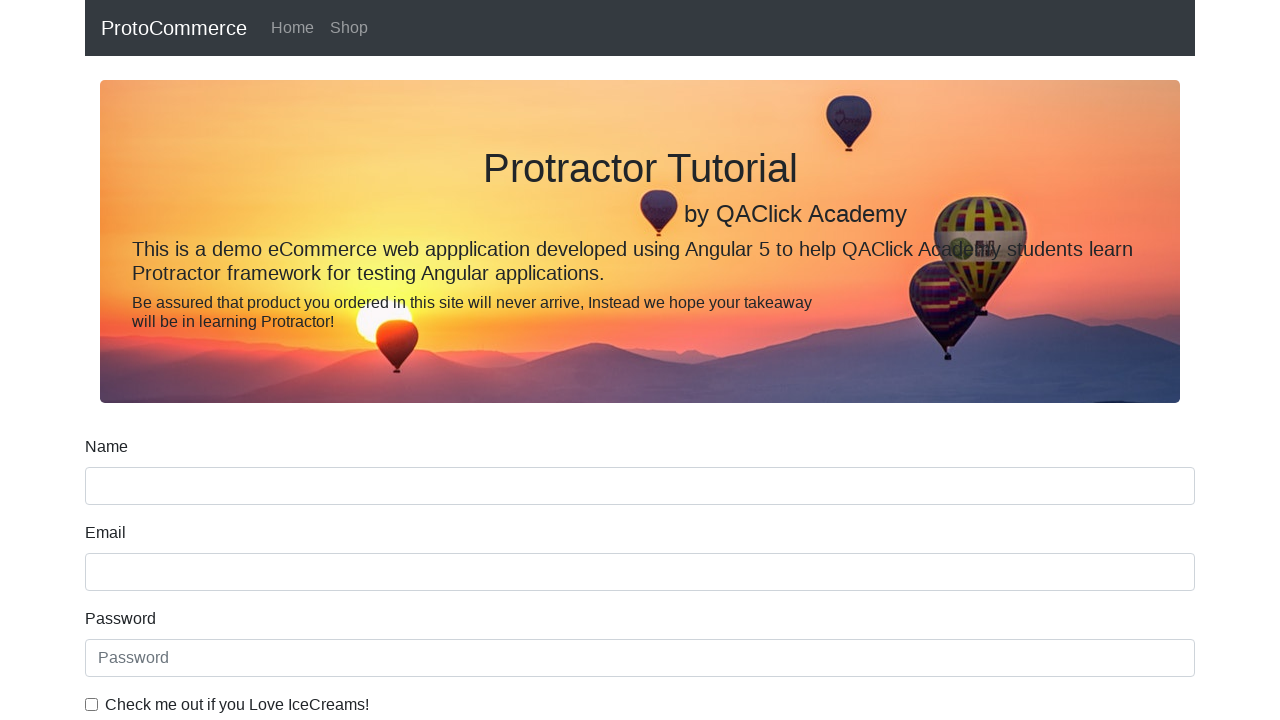

Filled email field with 'testuser456@example.com' on input[name='email']
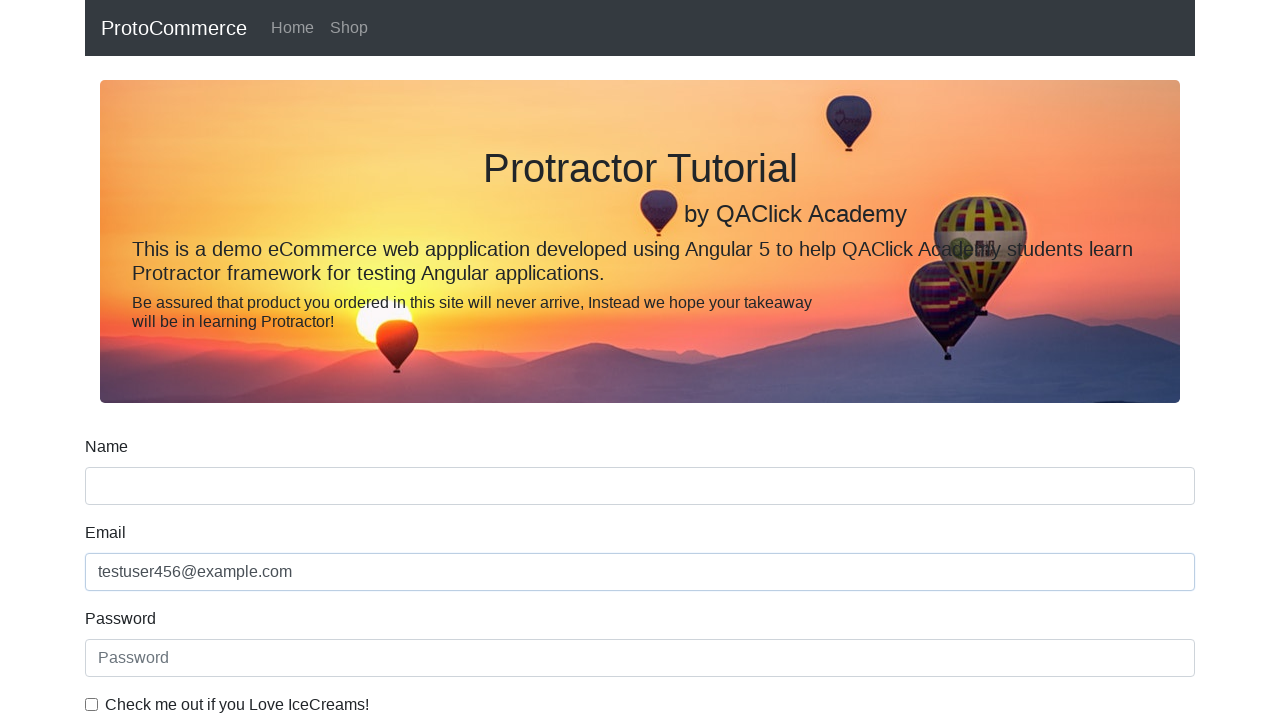

Filled password field with 'password789' on #exampleInputPassword1
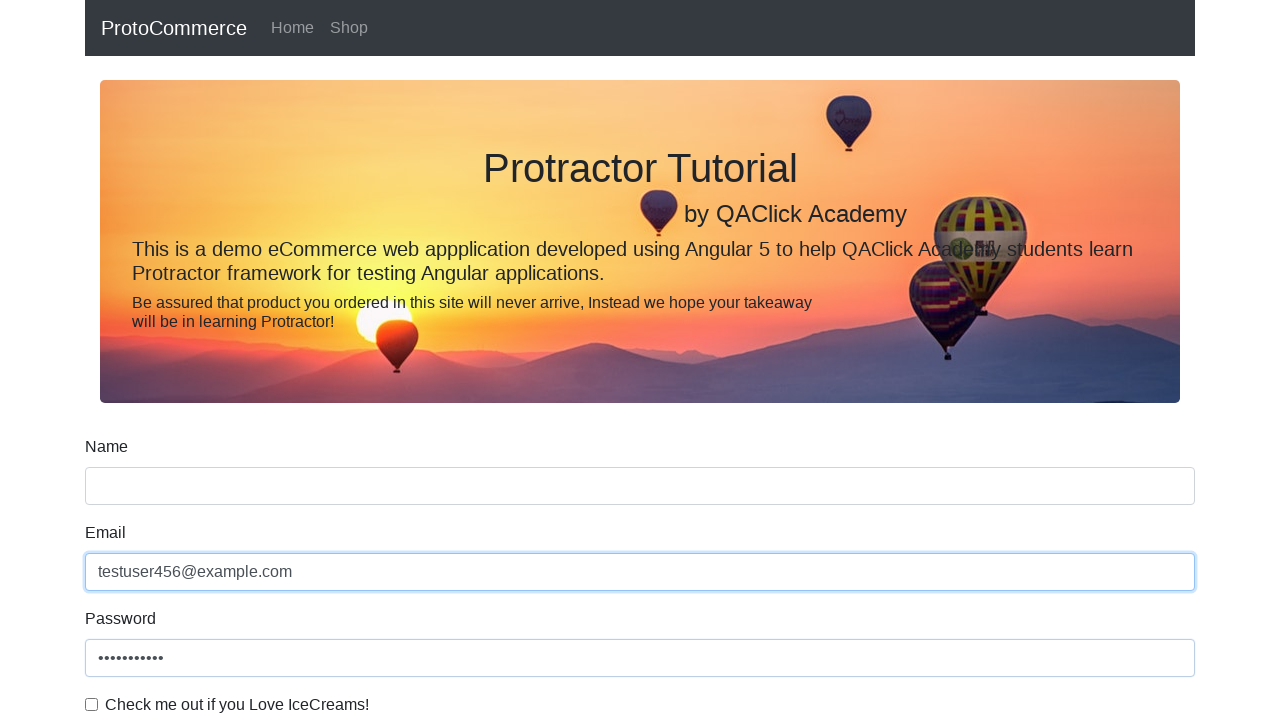

Checked the checkbox at (92, 704) on #exampleCheck1
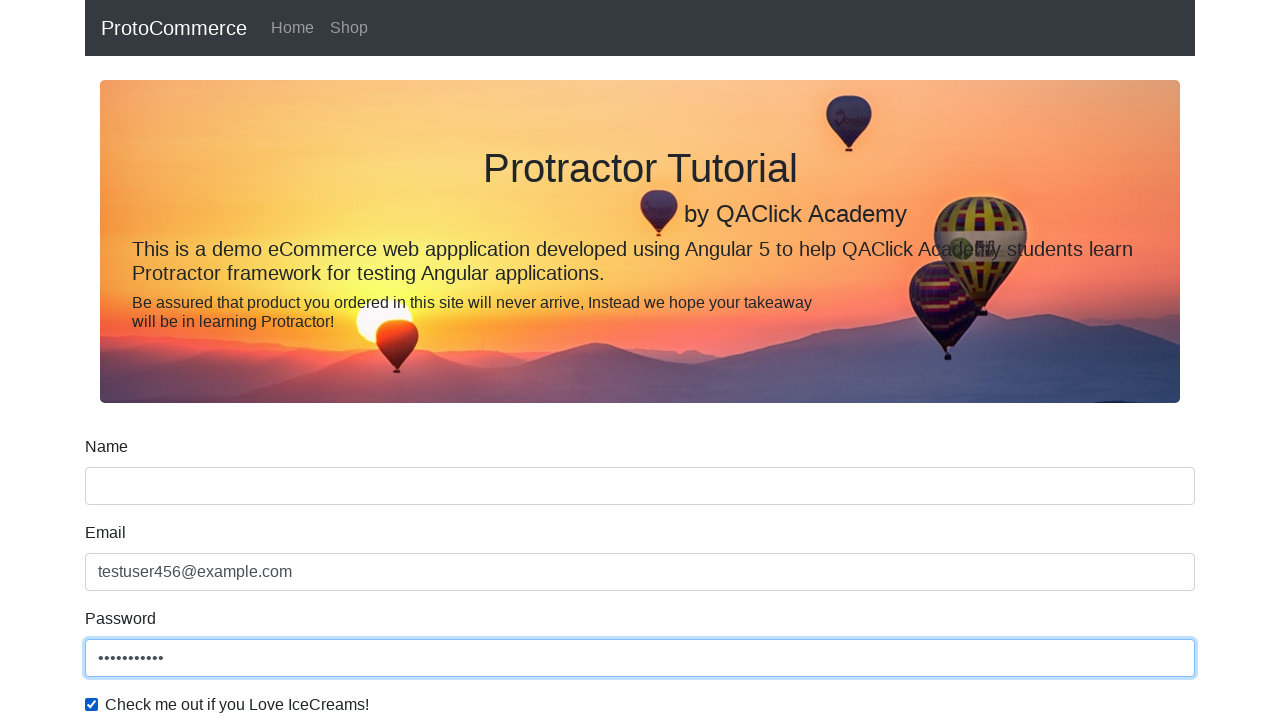

Clicked submit button at (123, 491) on xpath=//input[@value='Submit']
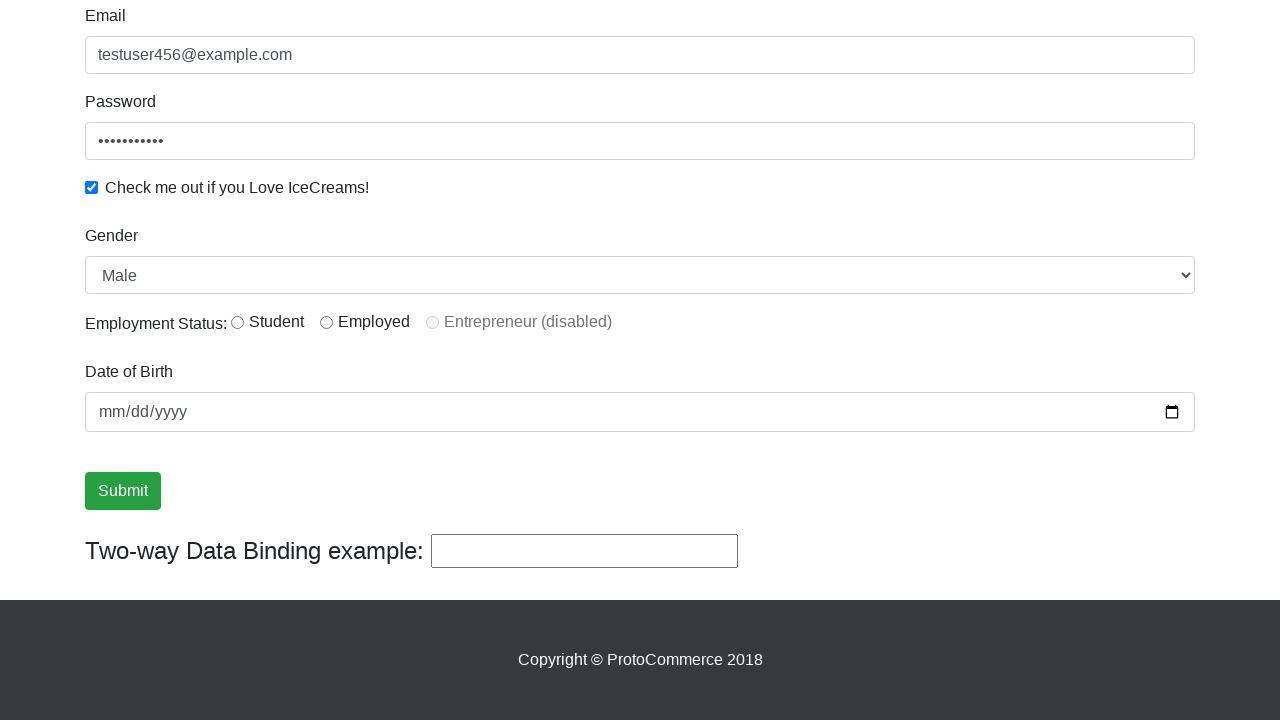

Success message appeared on the page
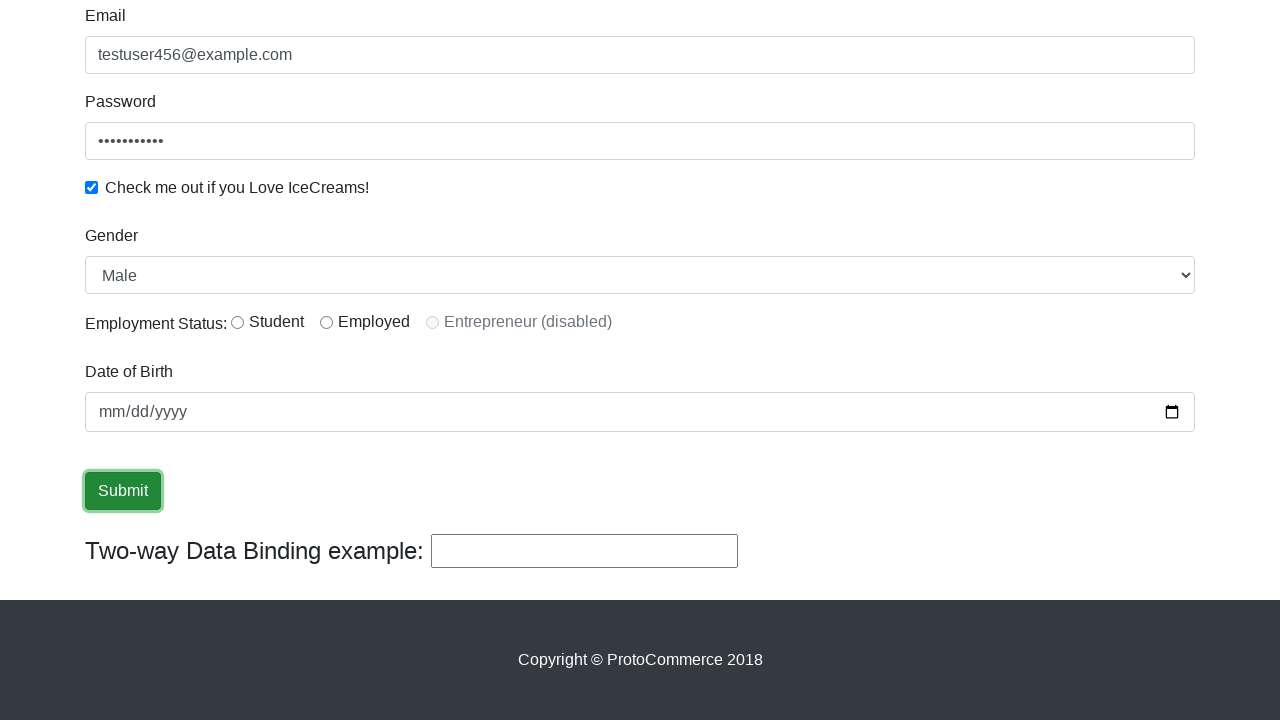

Filled name field with 'John Smith' on input[name='name']
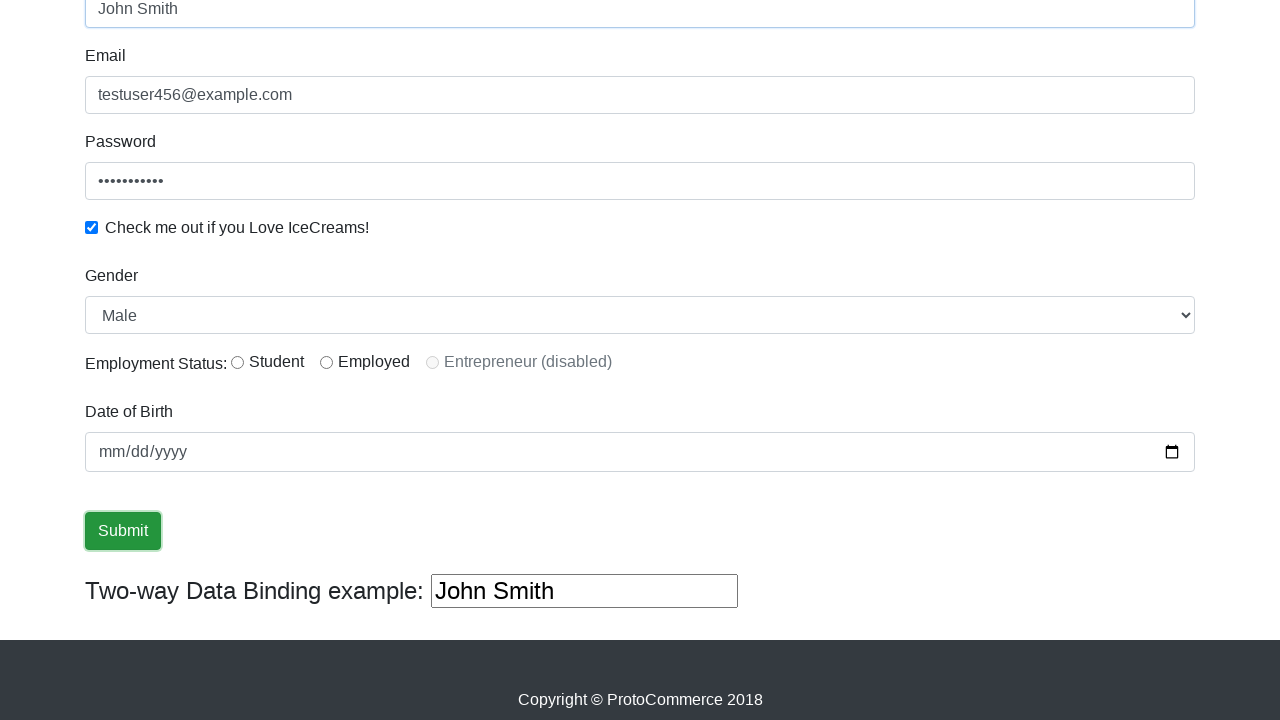

Filled first text input with 'Jane Doe' on (//input[@type='text'])[1]
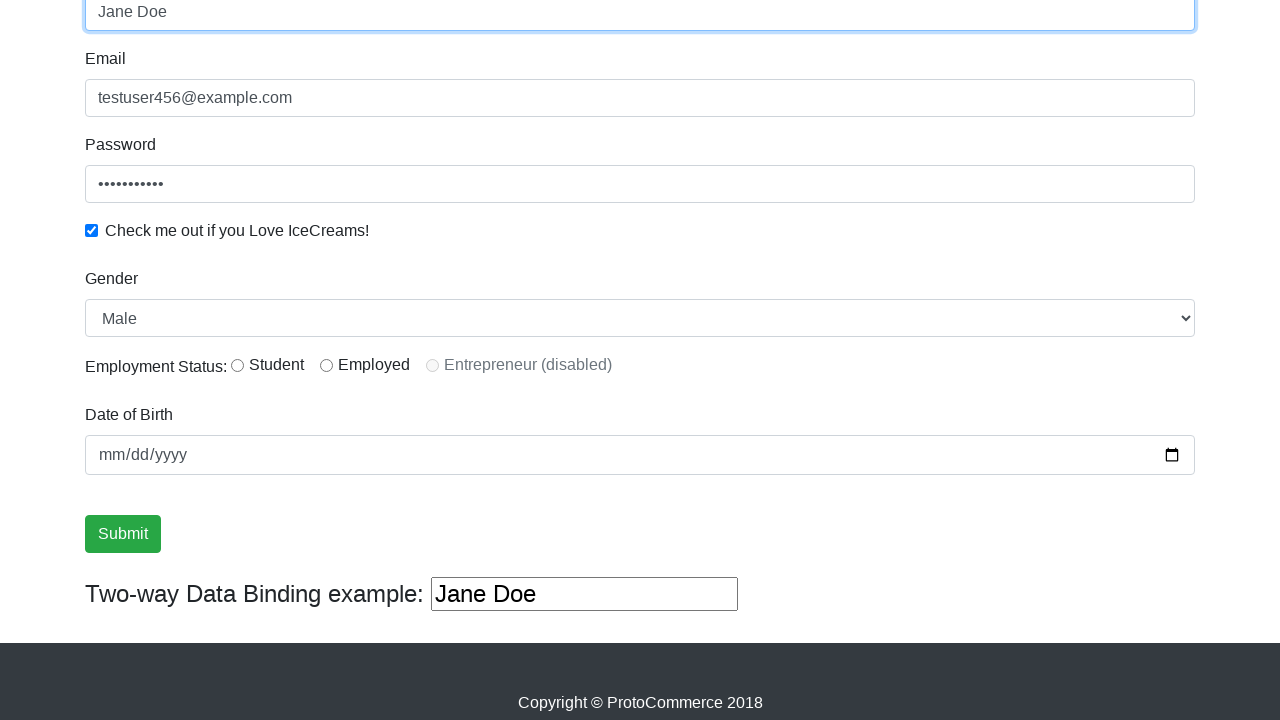

Cleared the first text input field on (//input[@type='text'])[1]
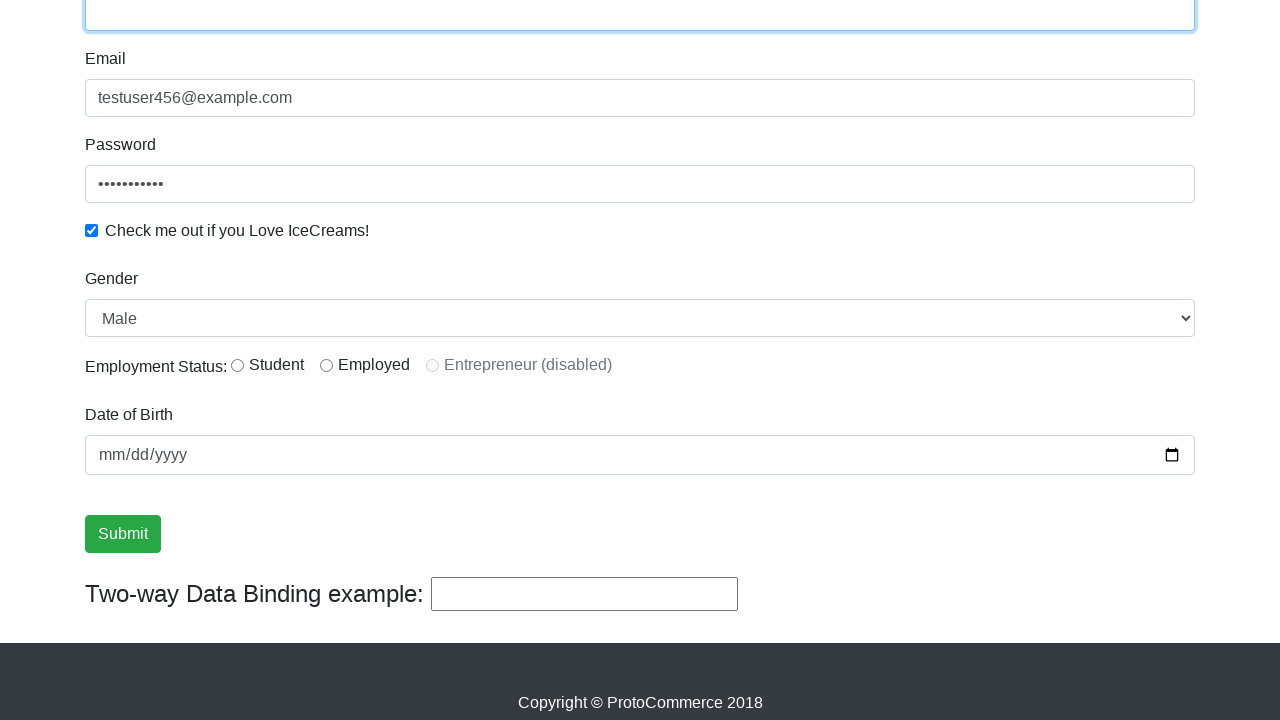

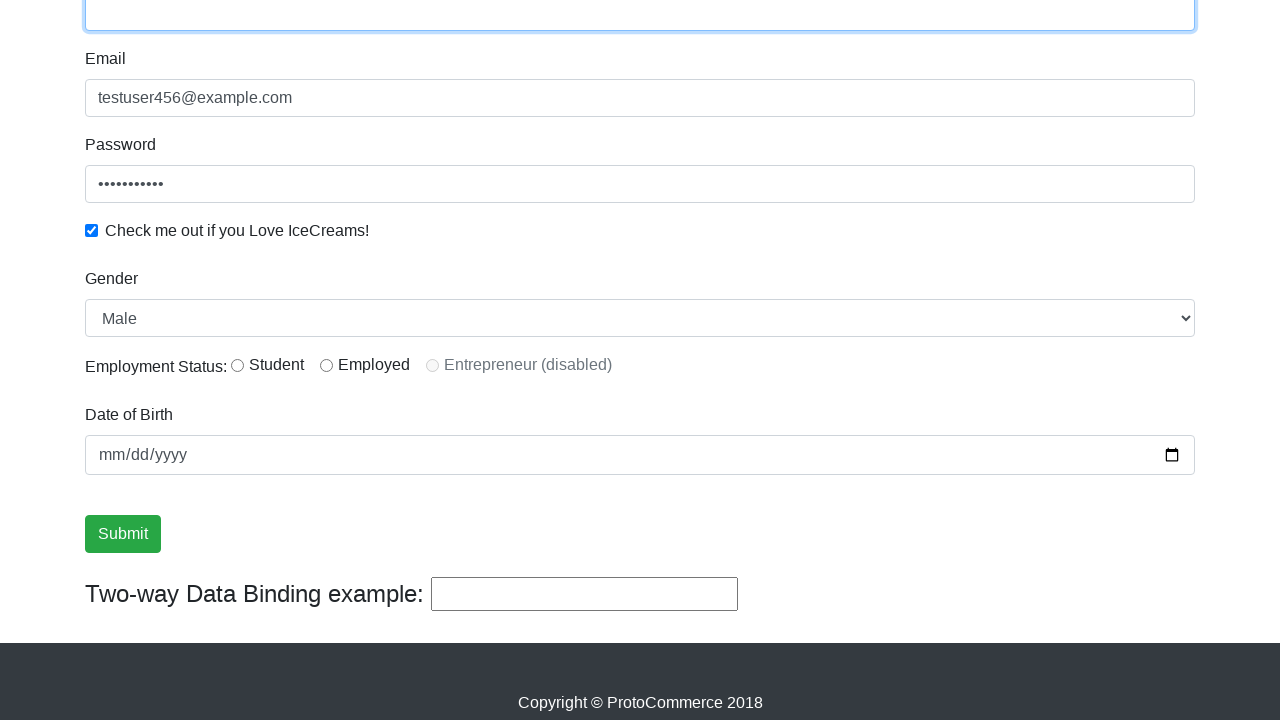